Tests review submission without name field to verify validation

Starting URL: https://practice.automationtesting.in/product/android-quick-start-guide/

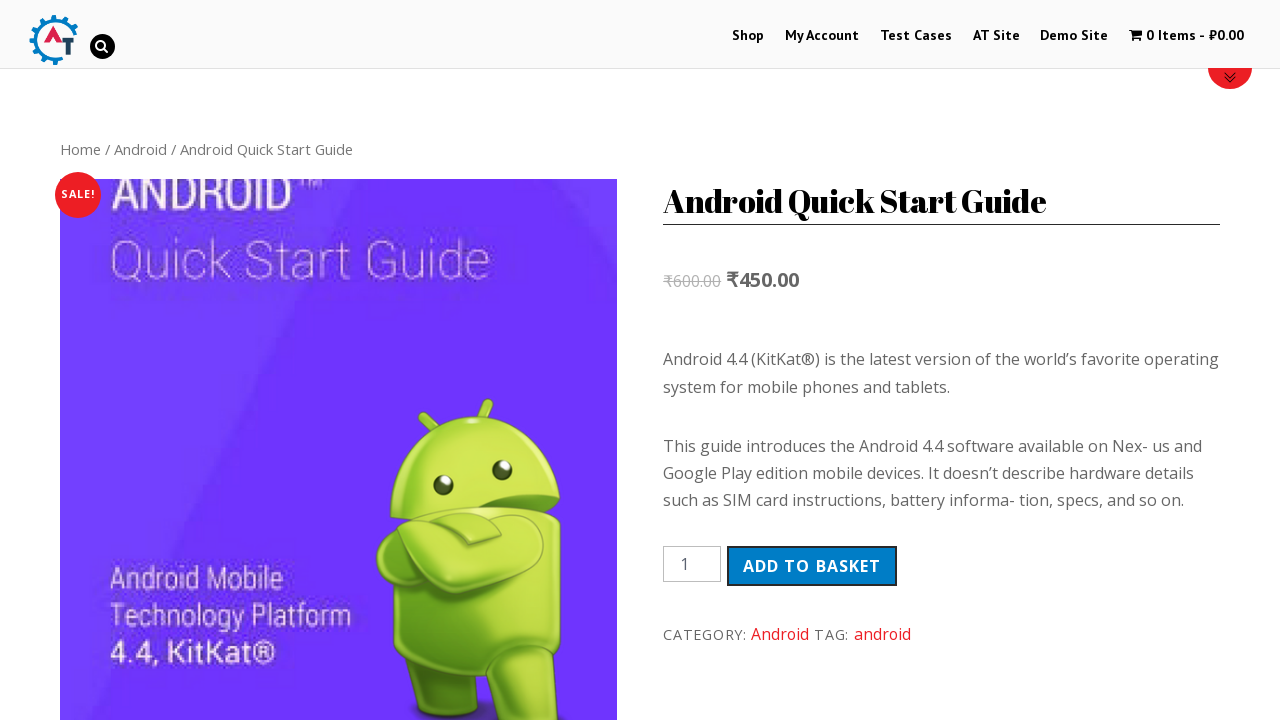

Clicked on Reviews tab at (309, 360) on .reviews_tab > a
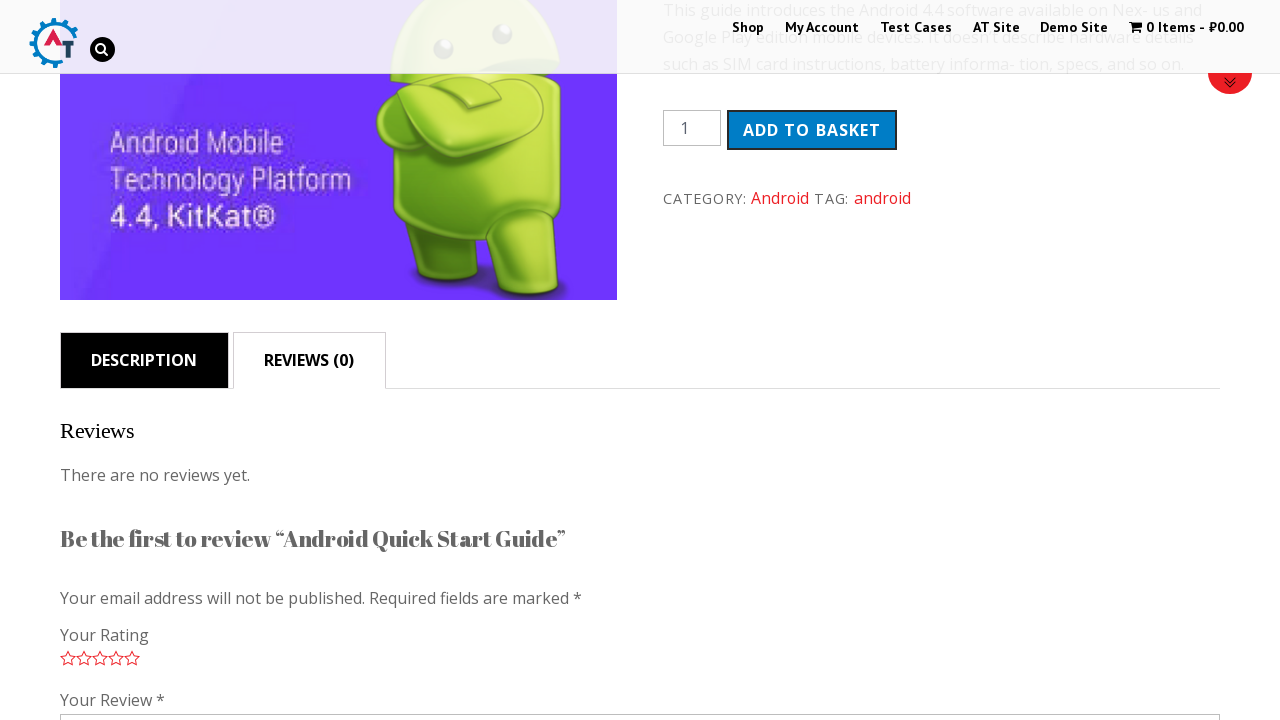

Gave 3 star rating at (100, 658) on .star-3
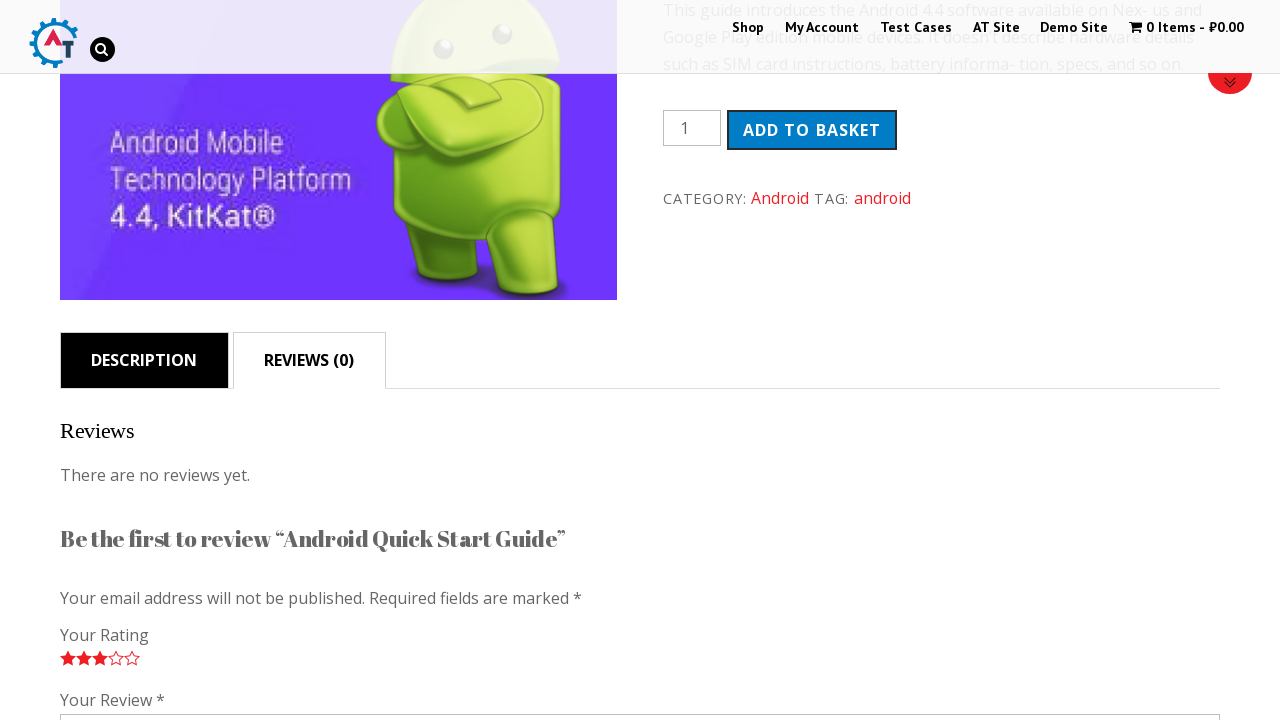

Filled review text field with comment on #comment
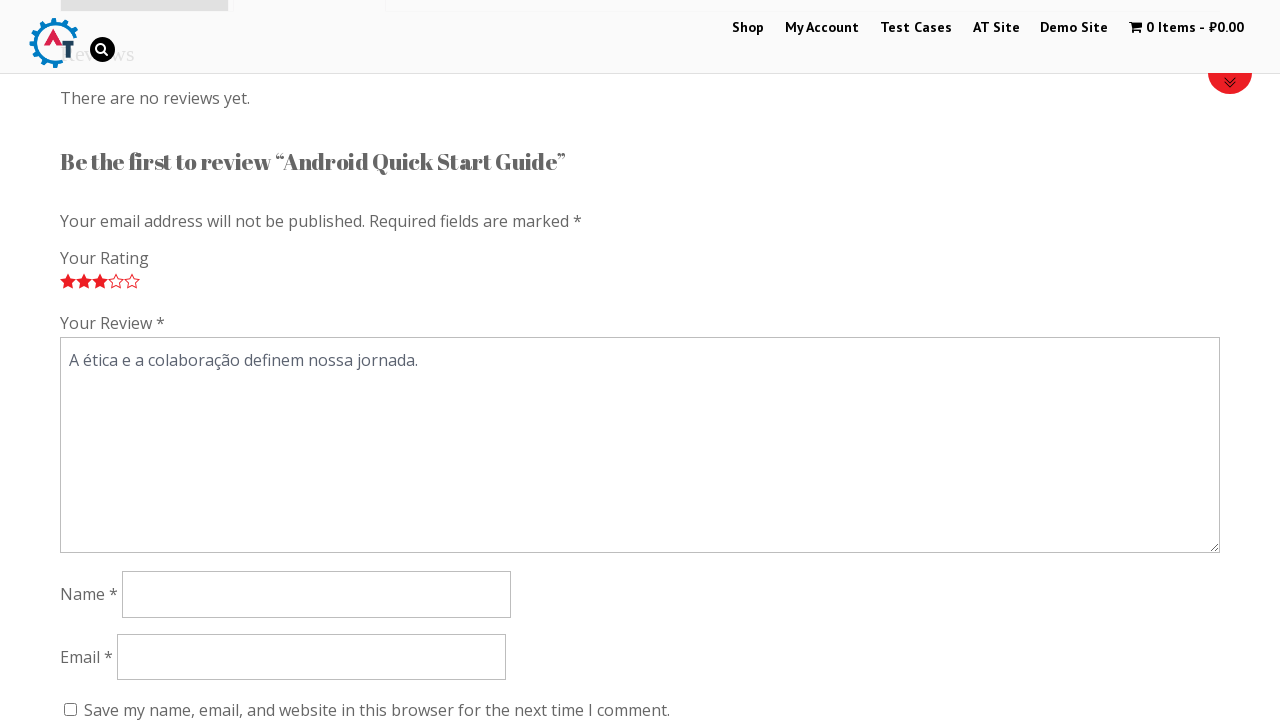

Filled email field with 'nicolas.kumabe@sidemind.com' on #email
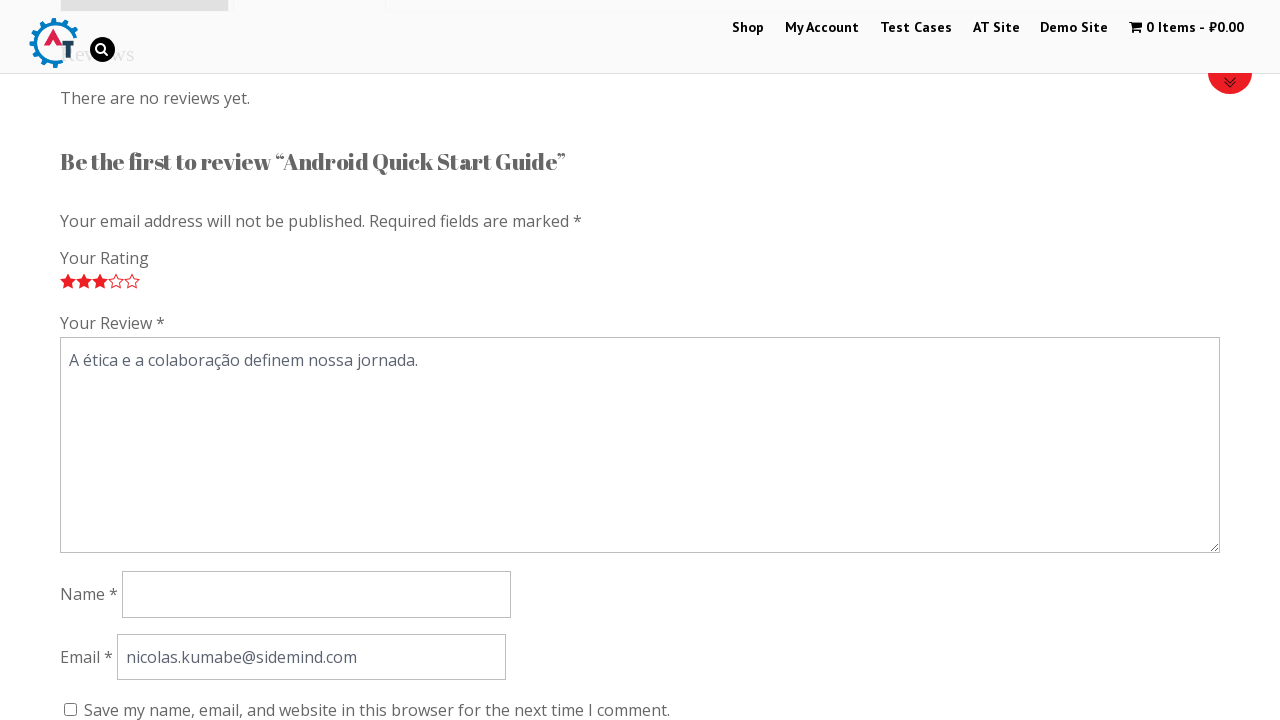

Clicked submit button twice to attempt review submission without name field - verifying validation at (111, 360) on #submit
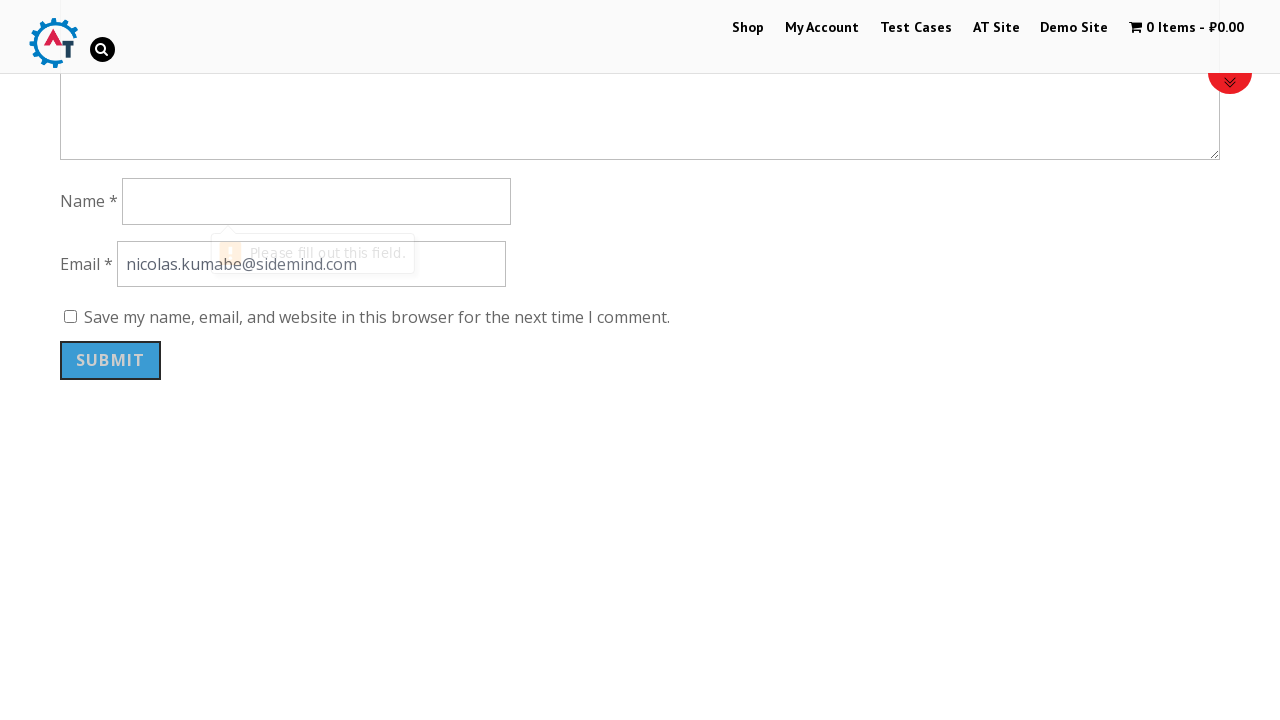

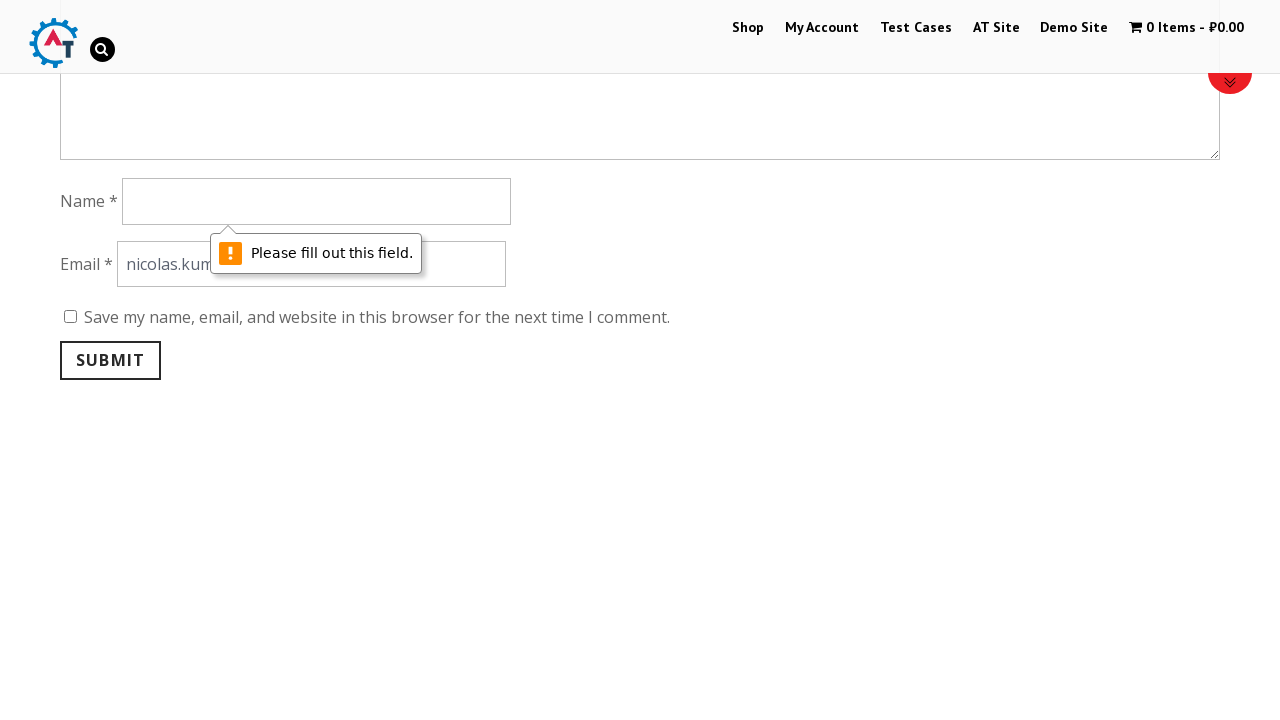